Tests the FortiGuard web filter lookup functionality by entering a domain URL in the search field, submitting it, and waiting for the category result to appear.

Starting URL: https://www.fortiguard.com/webfilter

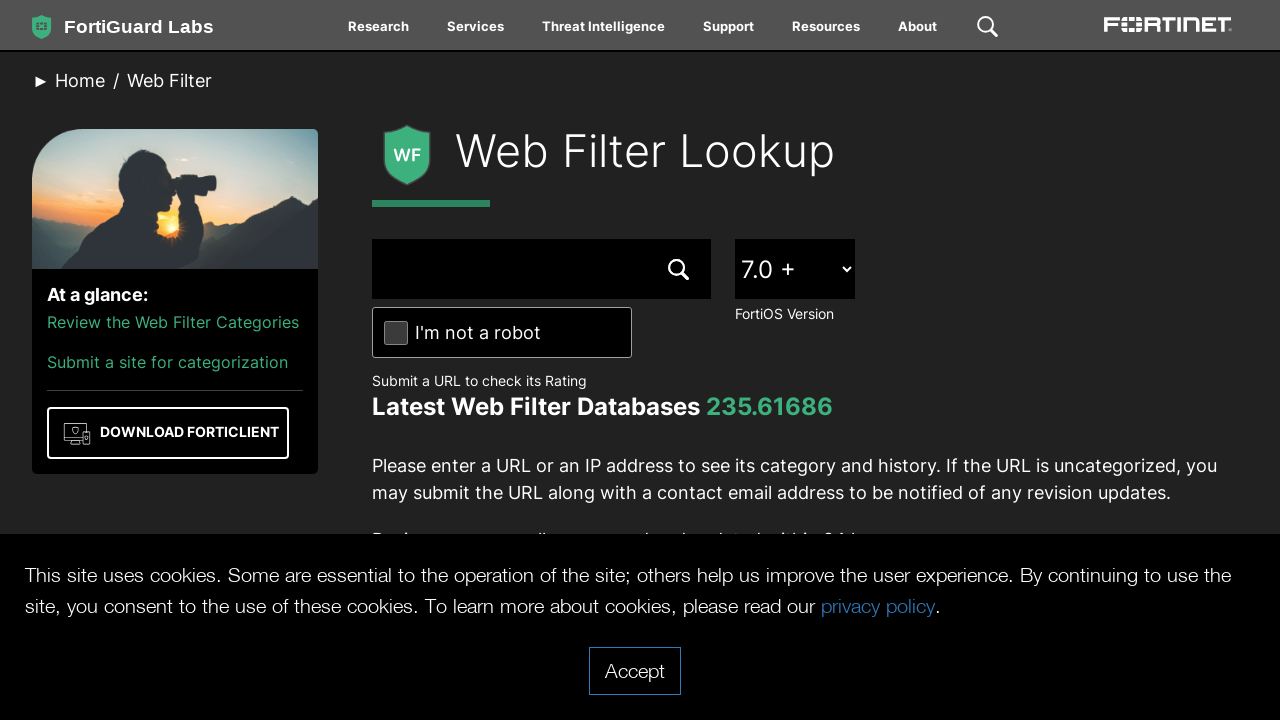

Filled URL search field with 'example.com' on input[name='url']
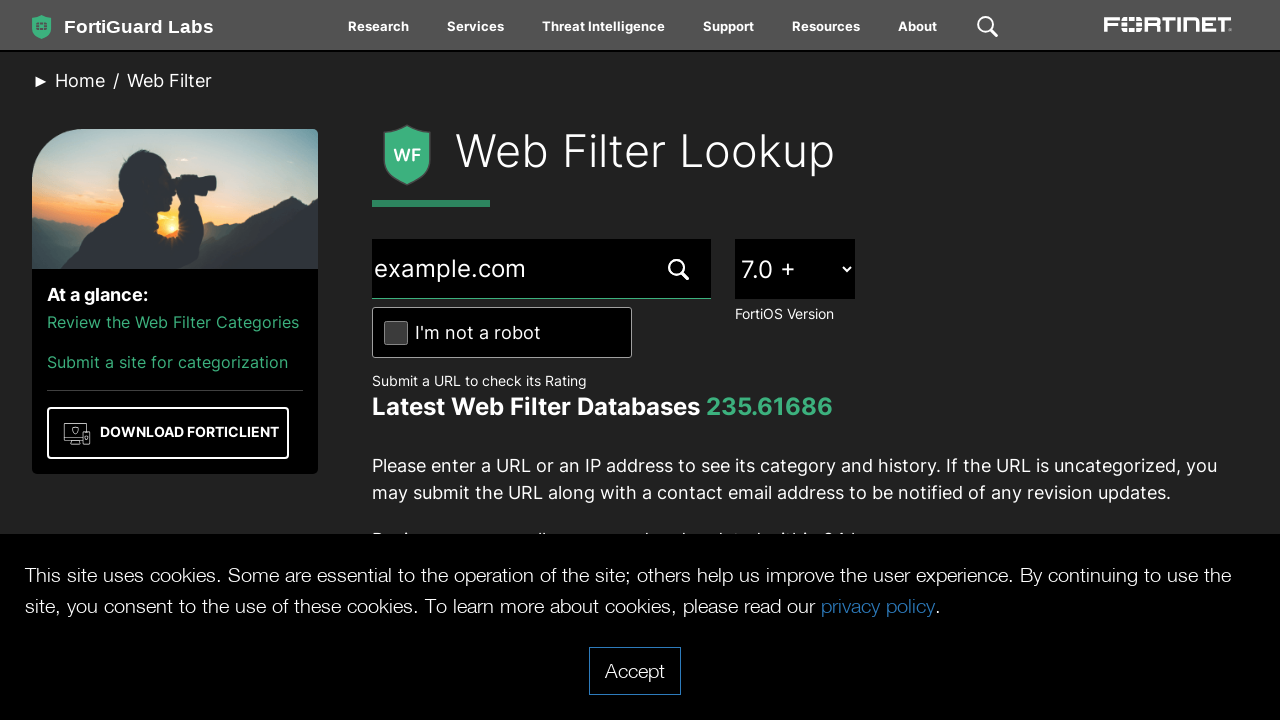

Pressed Enter to submit the web filter lookup on input[name='url']
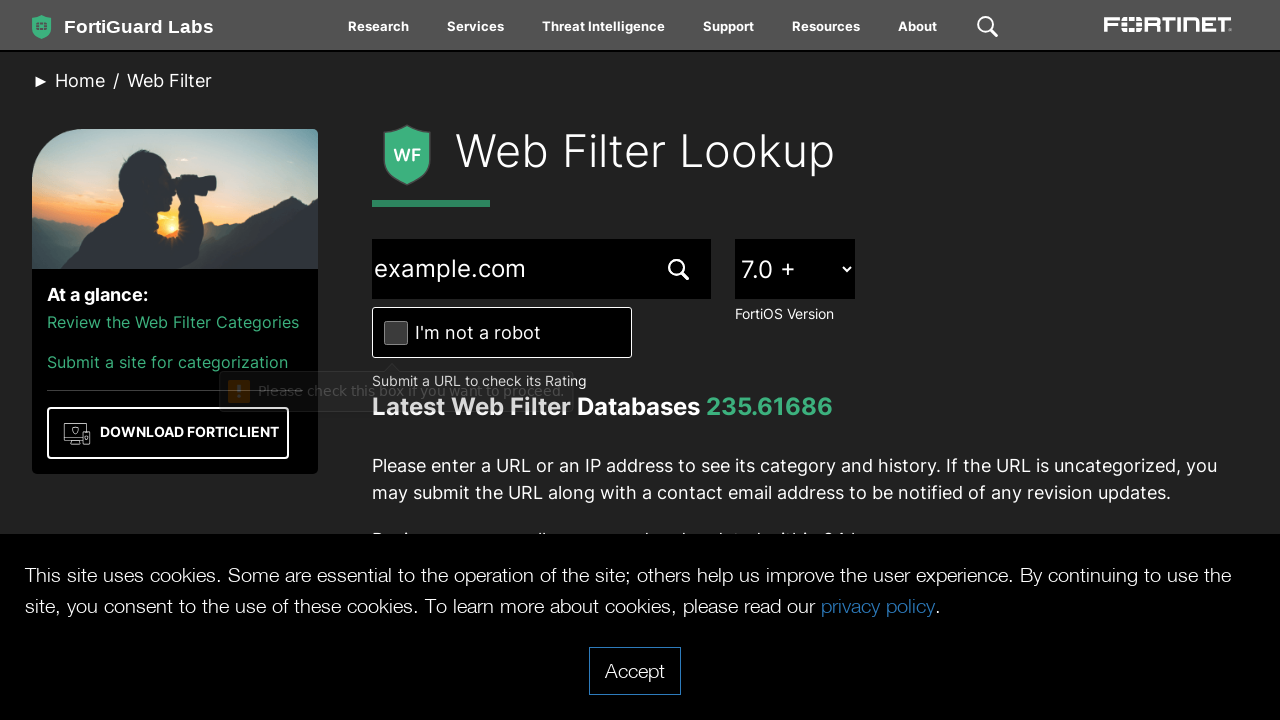

Category result loaded successfully
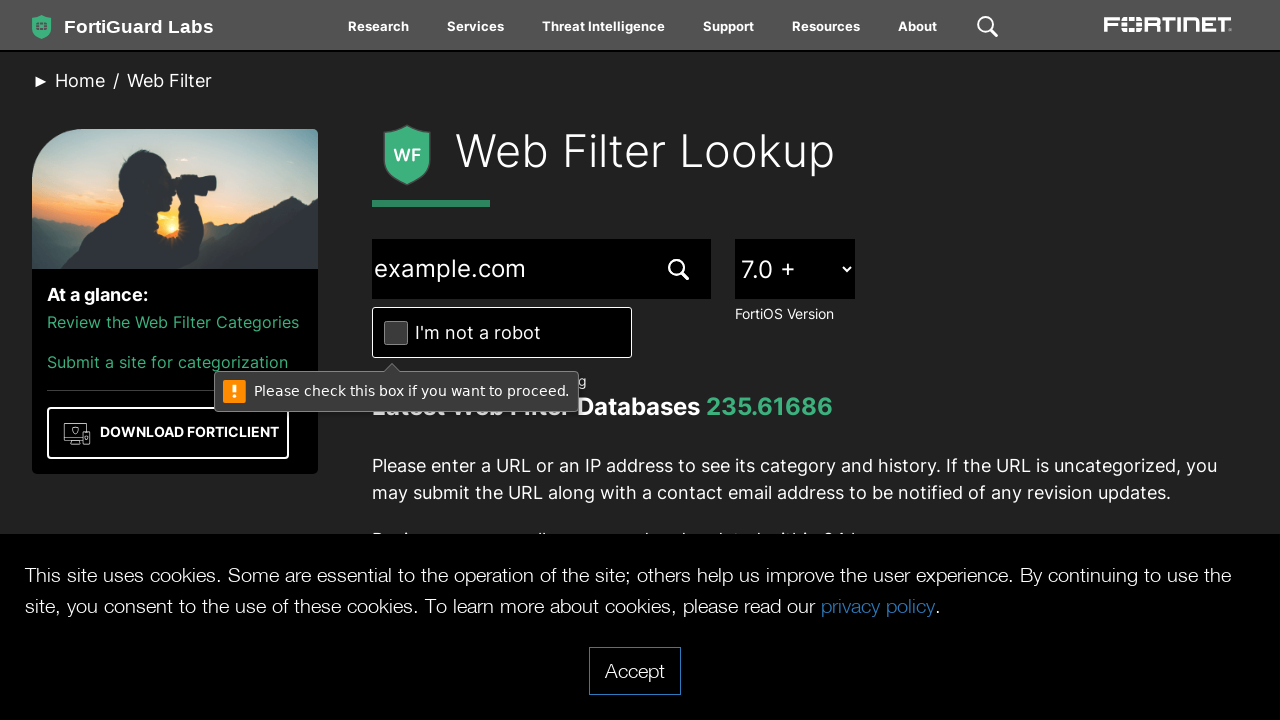

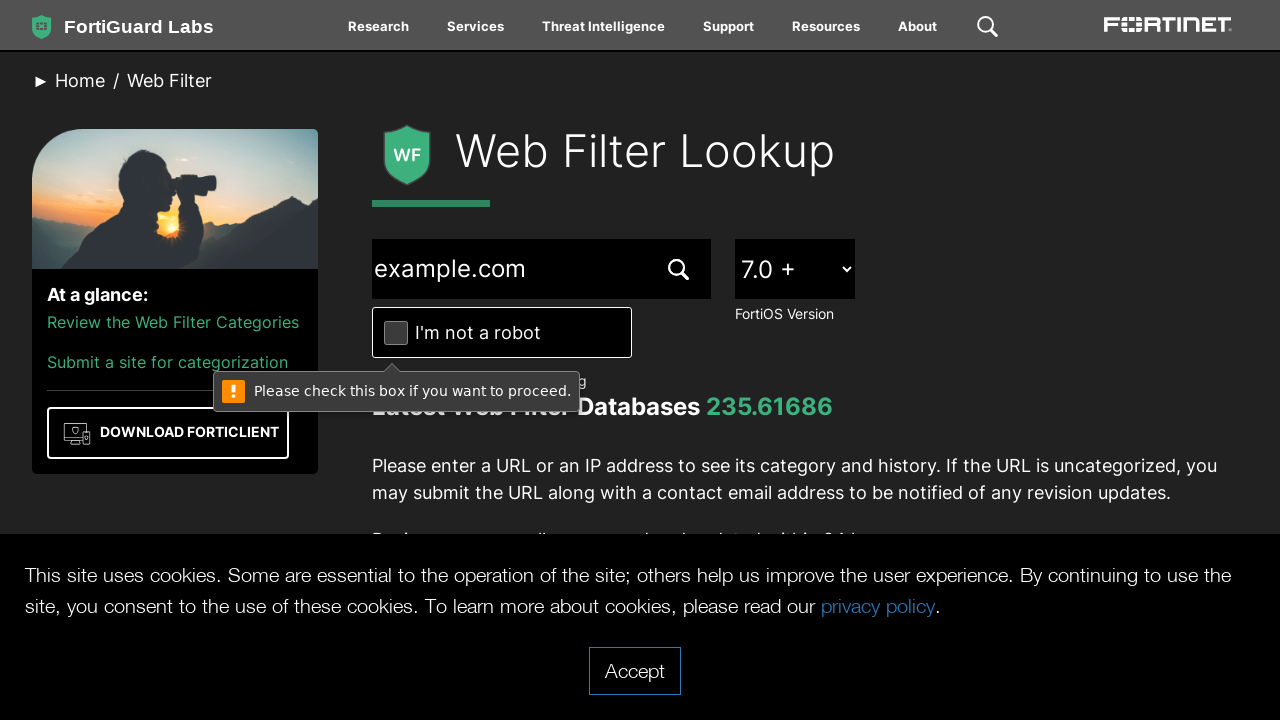